Navigates to testingbot.com to perform an accessibility check on the page using axe-core

Starting URL: https://testingbot.com

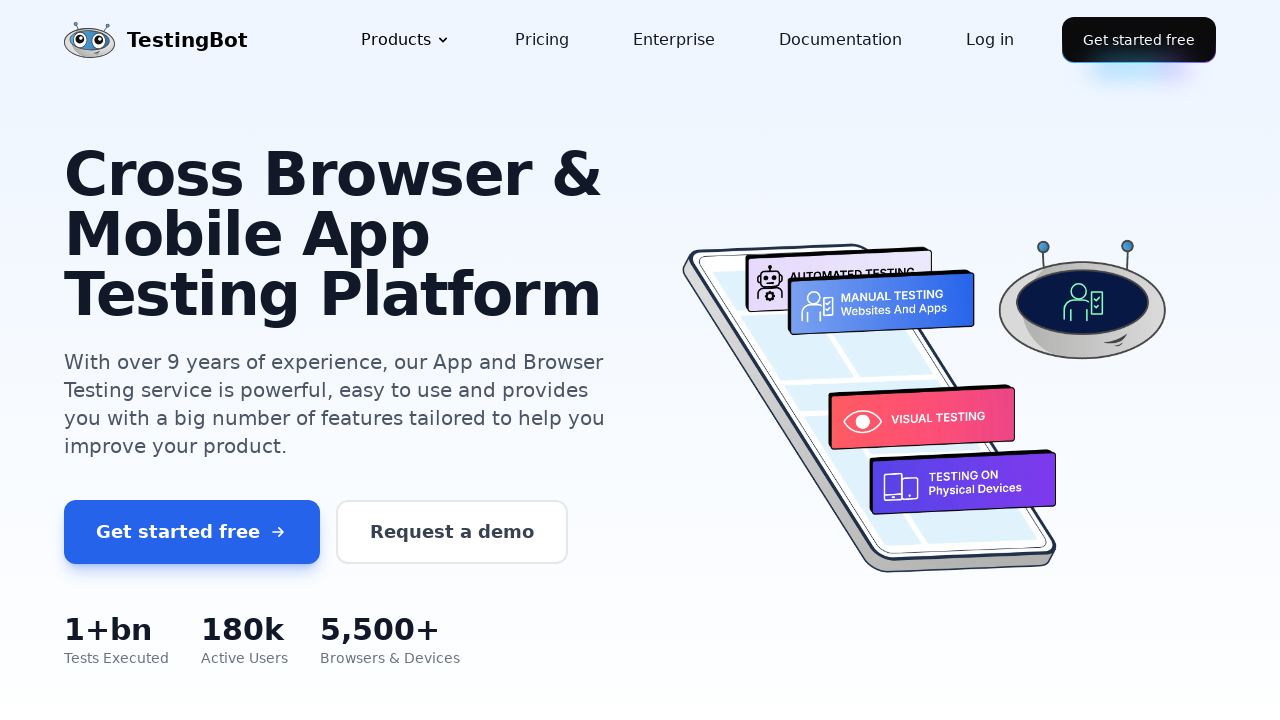

Waited for page to reach networkidle load state
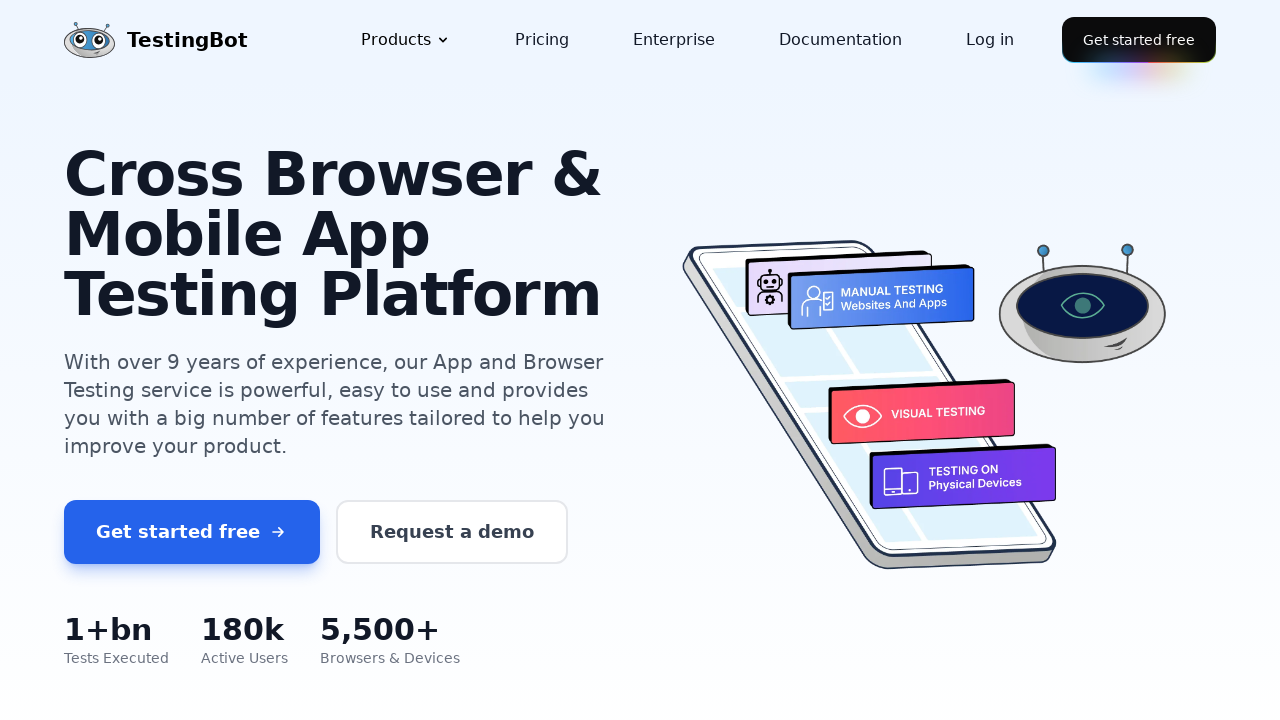

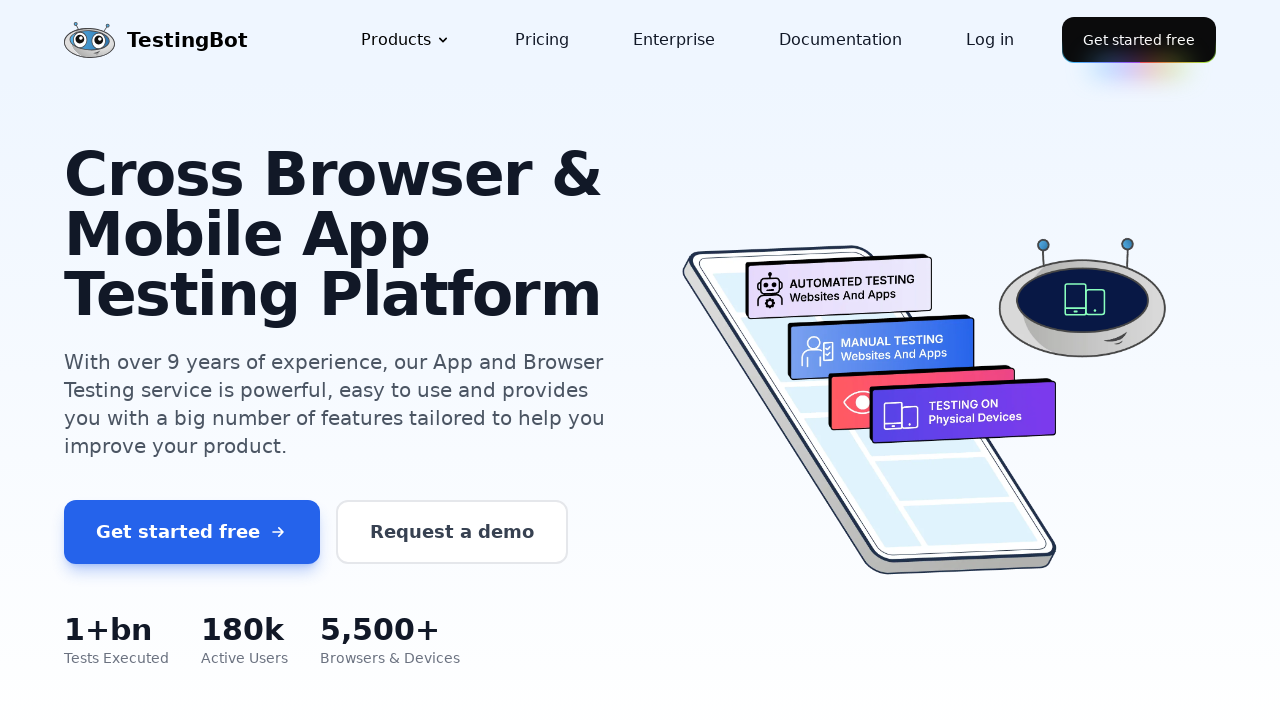